Tests static dropdown functionality by selecting different currency options using various selection methods (by index, visible text, and value)

Starting URL: https://rahulshettyacademy.com/dropdownsPractise/

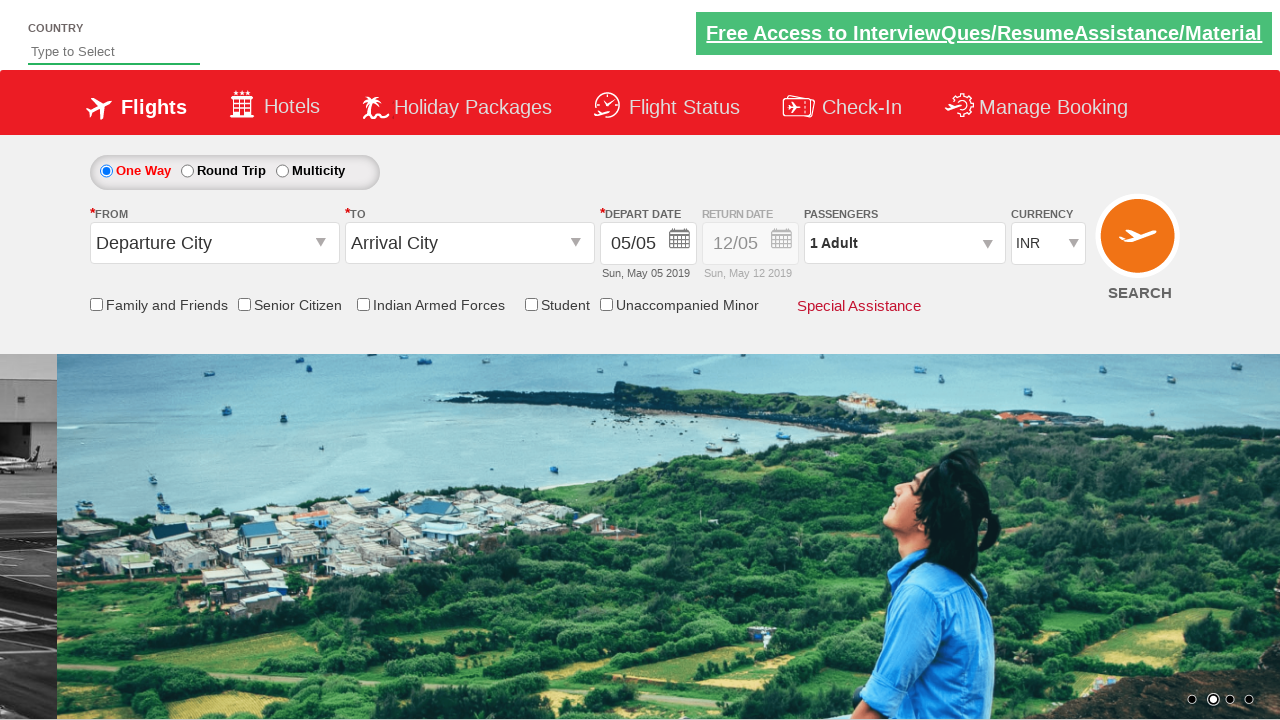

Selected dropdown option by index 1 (second option) on #ctl00_mainContent_DropDownListCurrency
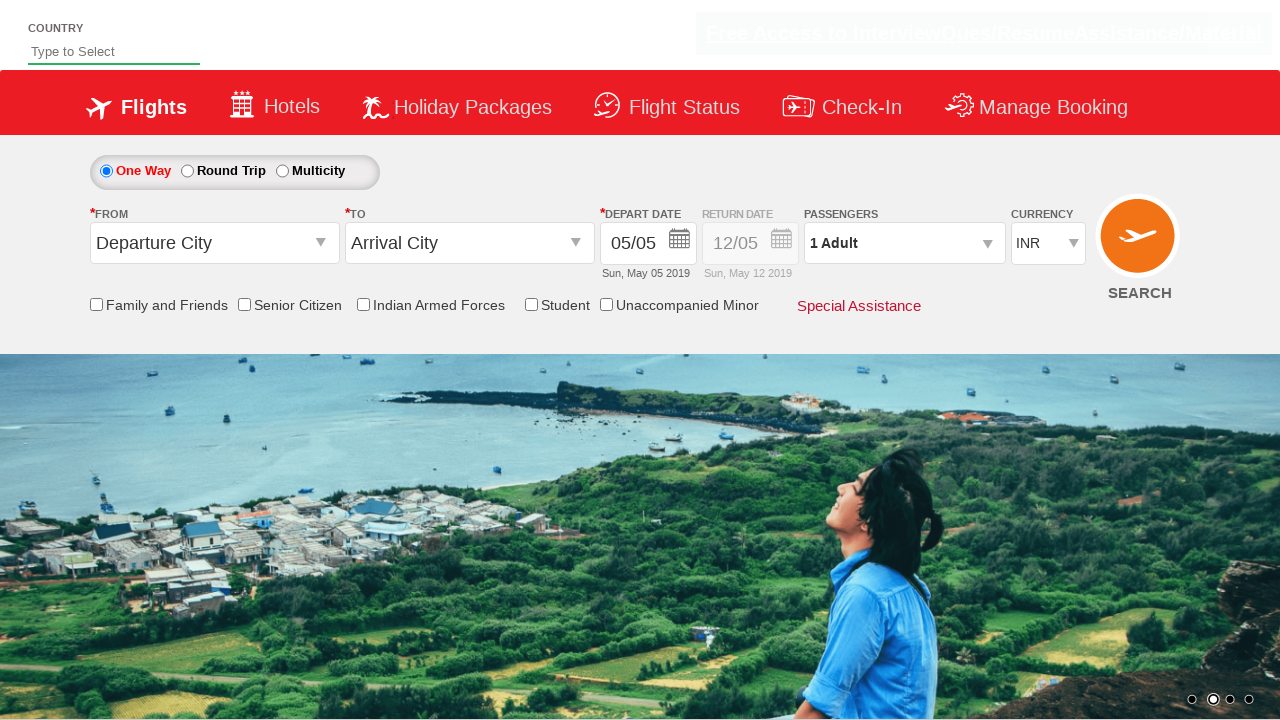

Waited 3 seconds between dropdown selections
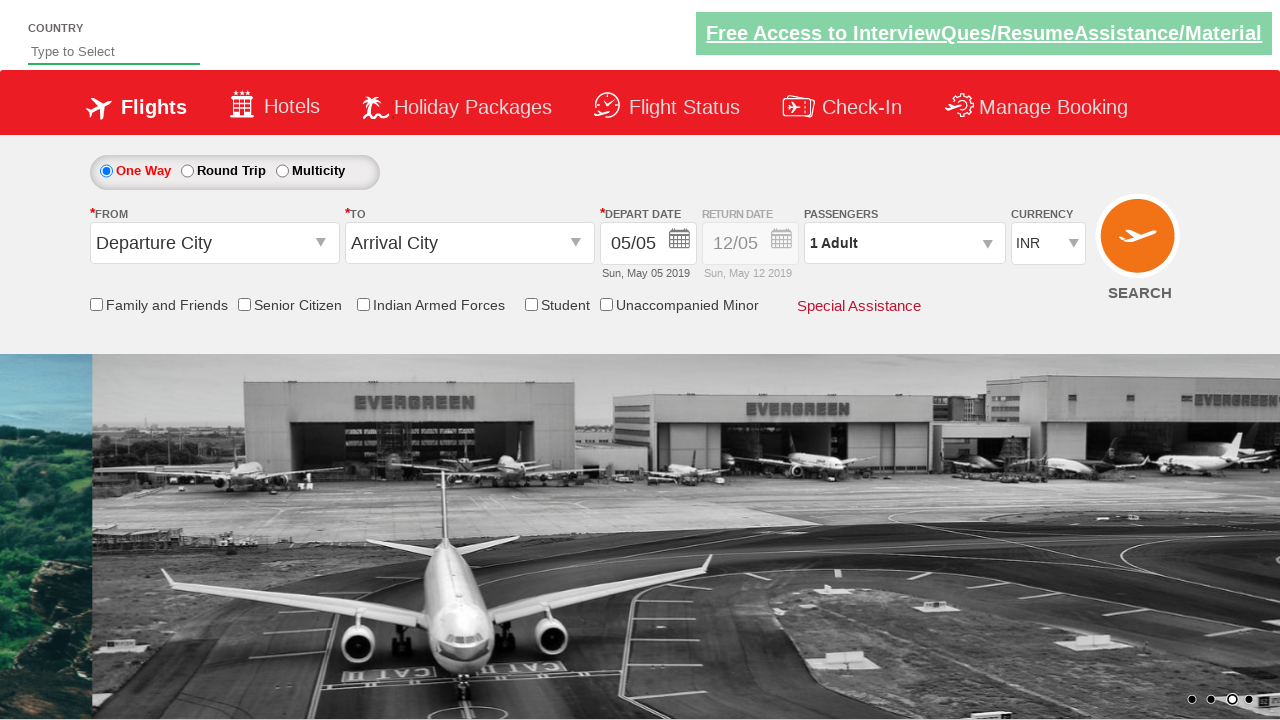

Selected USD currency by visible text on #ctl00_mainContent_DropDownListCurrency
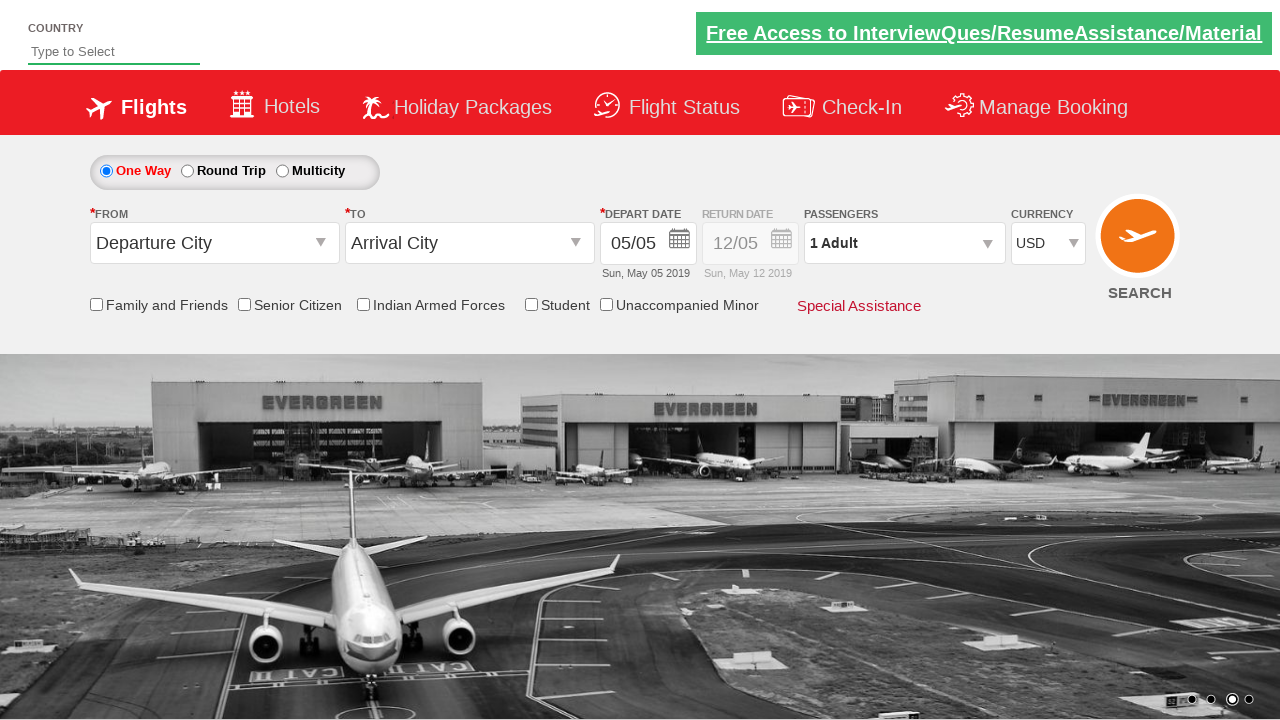

Selected AED currency by value on #ctl00_mainContent_DropDownListCurrency
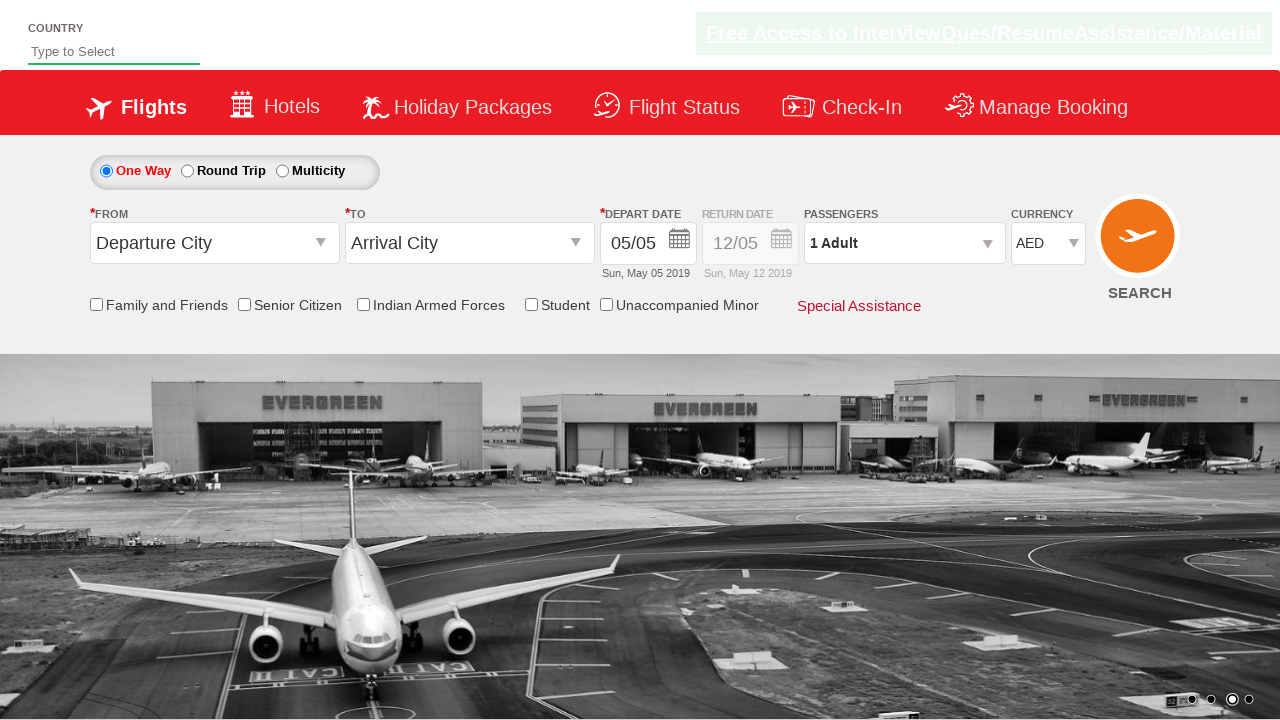

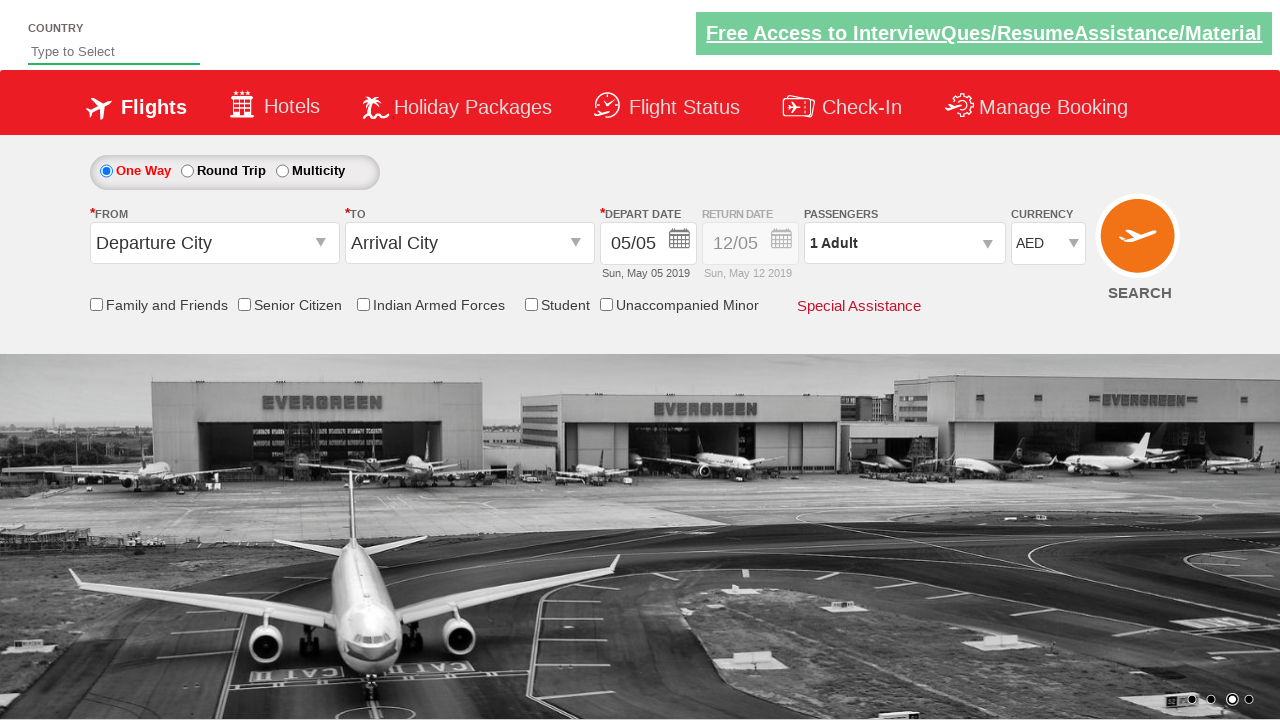